Tests editing a todo item by double-clicking, filling new text, and pressing Enter

Starting URL: https://demo.playwright.dev/todomvc

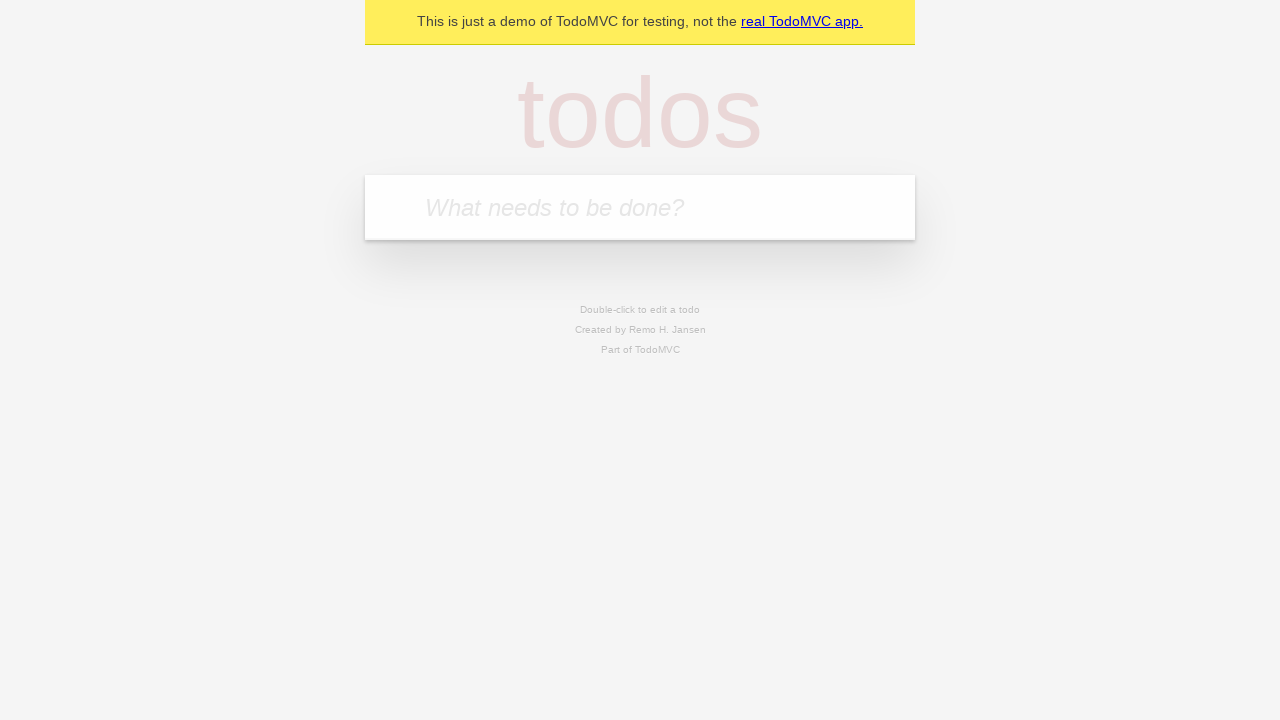

Filled todo input with 'buy some cheese' on internal:attr=[placeholder="What needs to be done?"i]
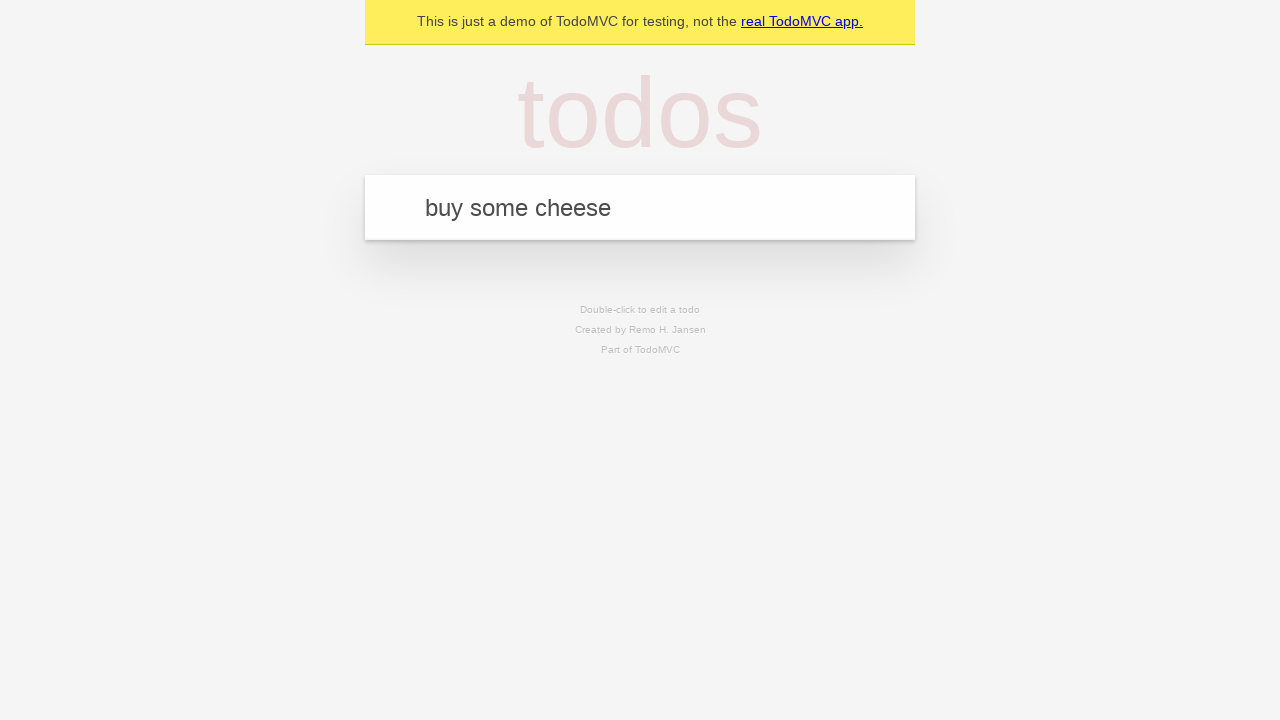

Pressed Enter to create todo 'buy some cheese' on internal:attr=[placeholder="What needs to be done?"i]
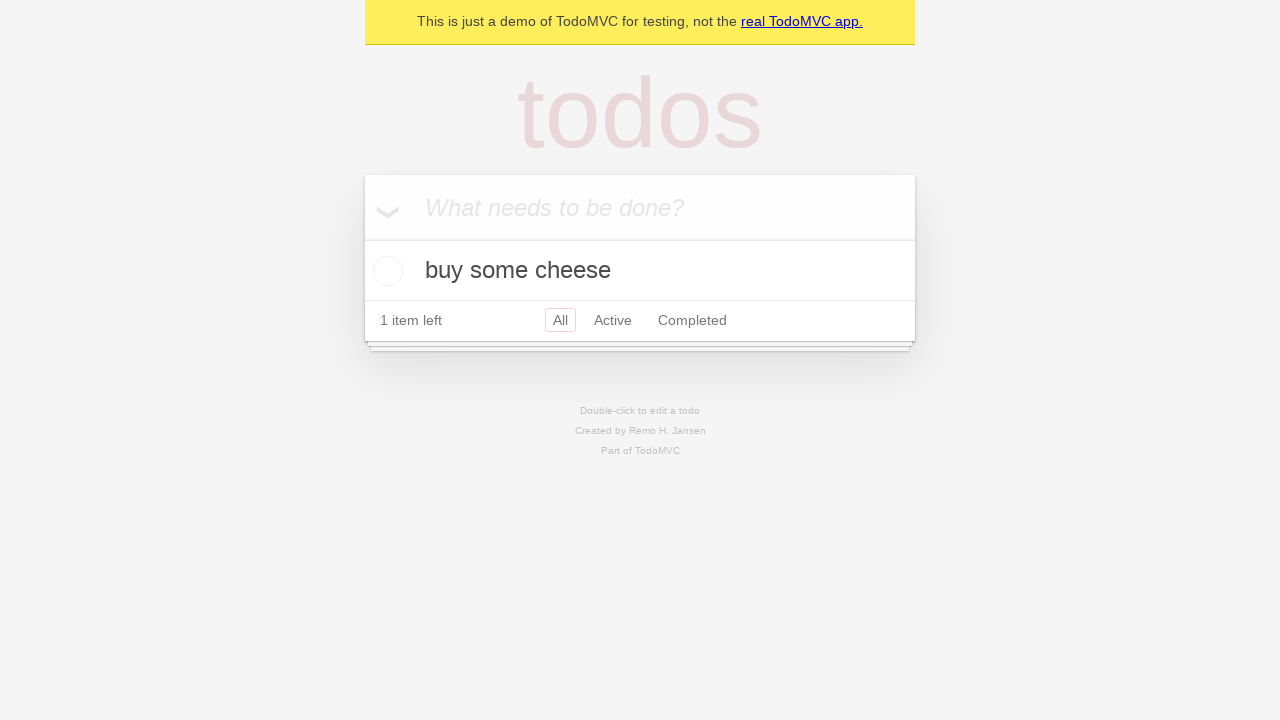

Filled todo input with 'feed the cat' on internal:attr=[placeholder="What needs to be done?"i]
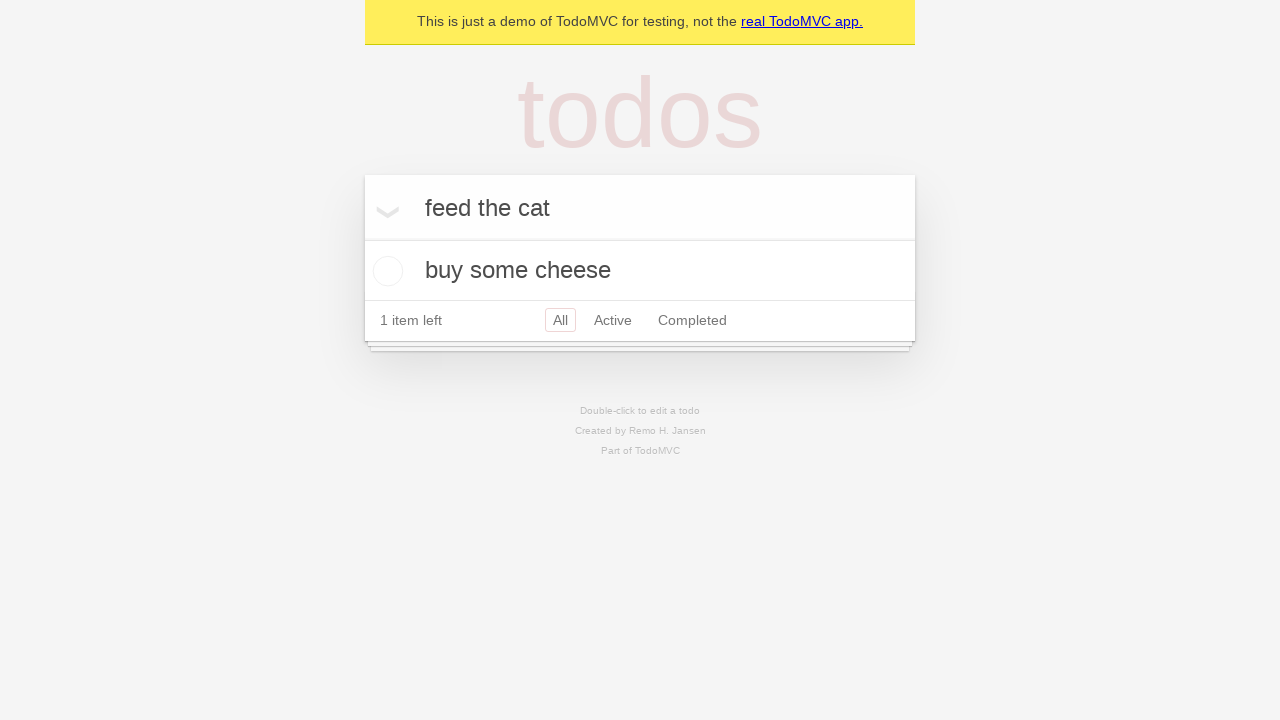

Pressed Enter to create todo 'feed the cat' on internal:attr=[placeholder="What needs to be done?"i]
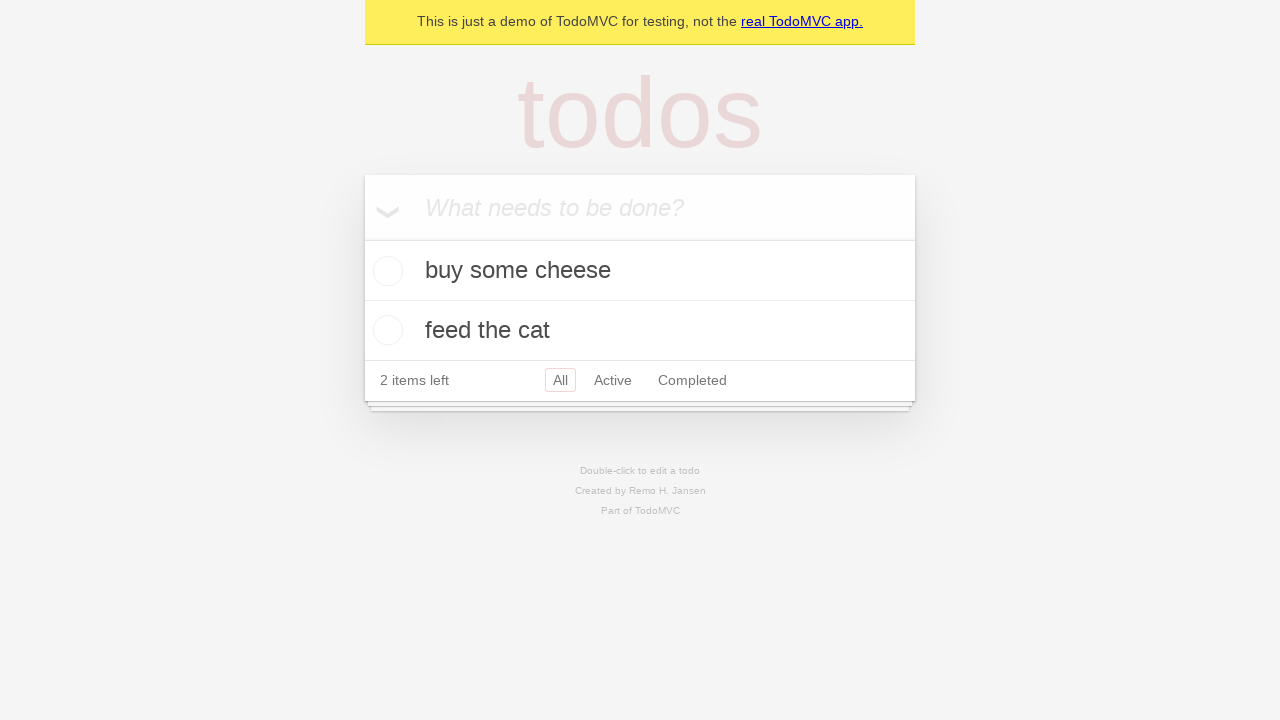

Filled todo input with 'book a doctors appointment' on internal:attr=[placeholder="What needs to be done?"i]
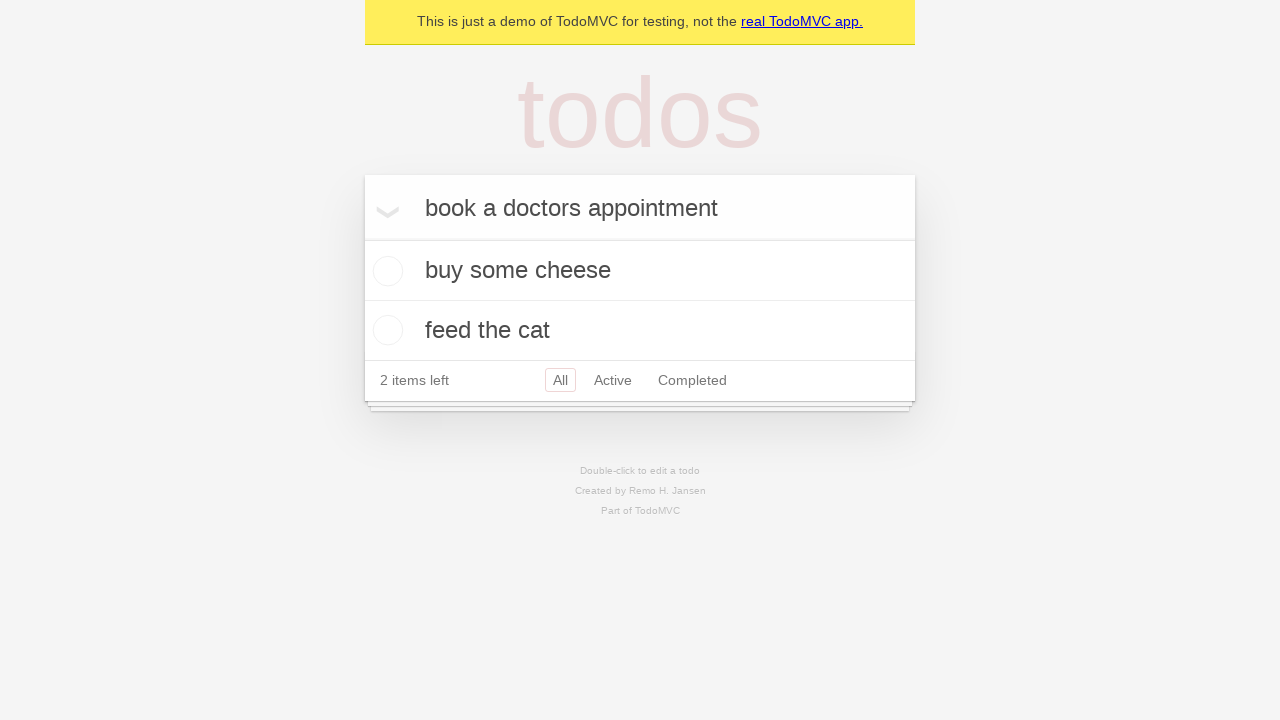

Pressed Enter to create todo 'book a doctors appointment' on internal:attr=[placeholder="What needs to be done?"i]
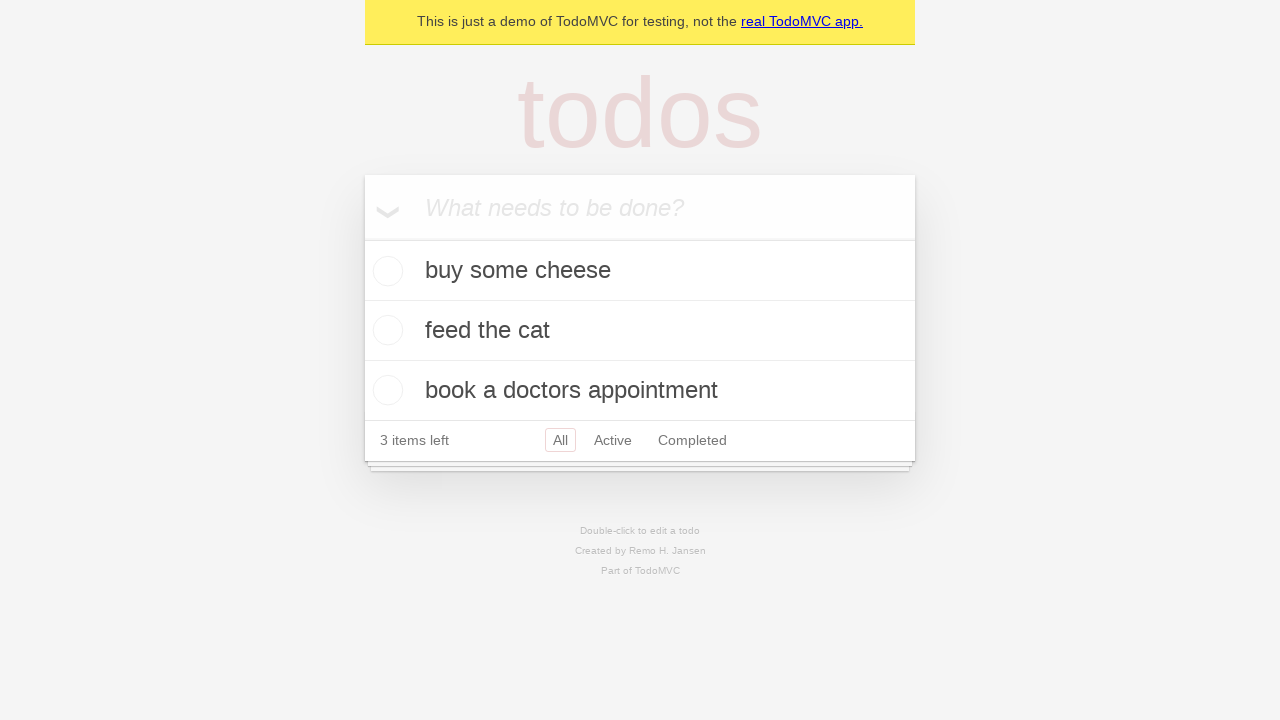

Waited for all 3 todos to be created
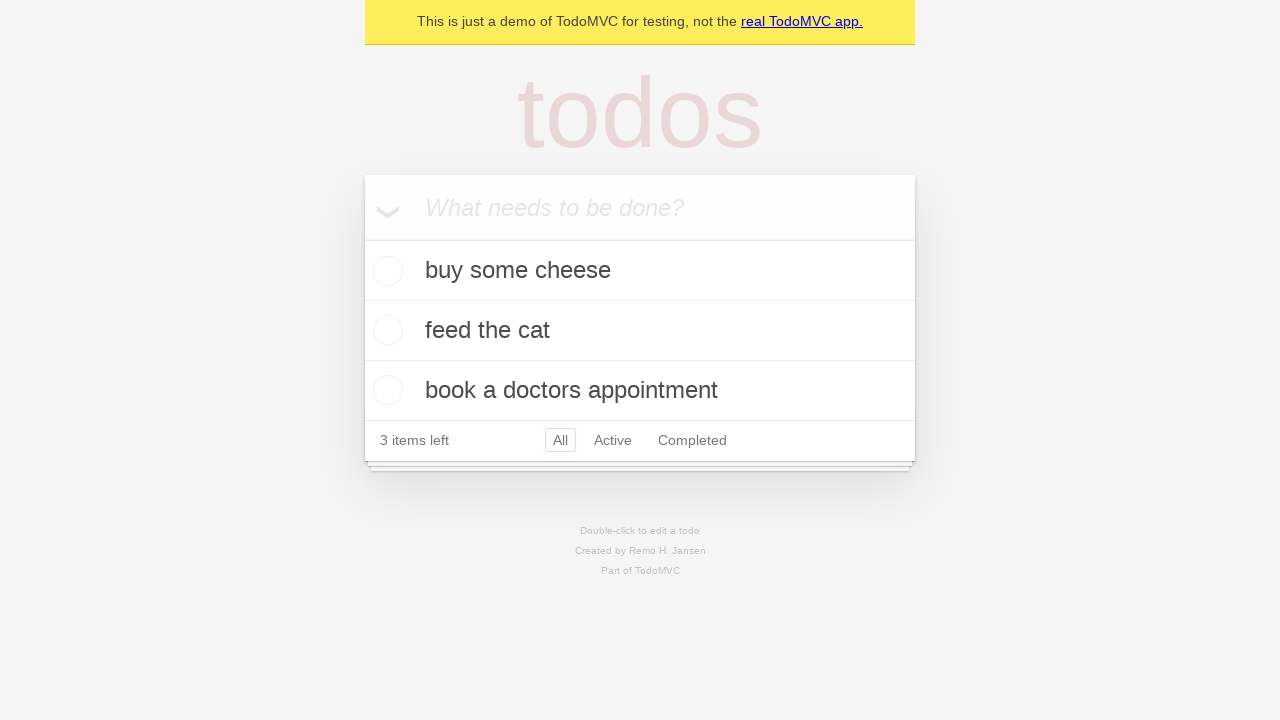

Located all todo items
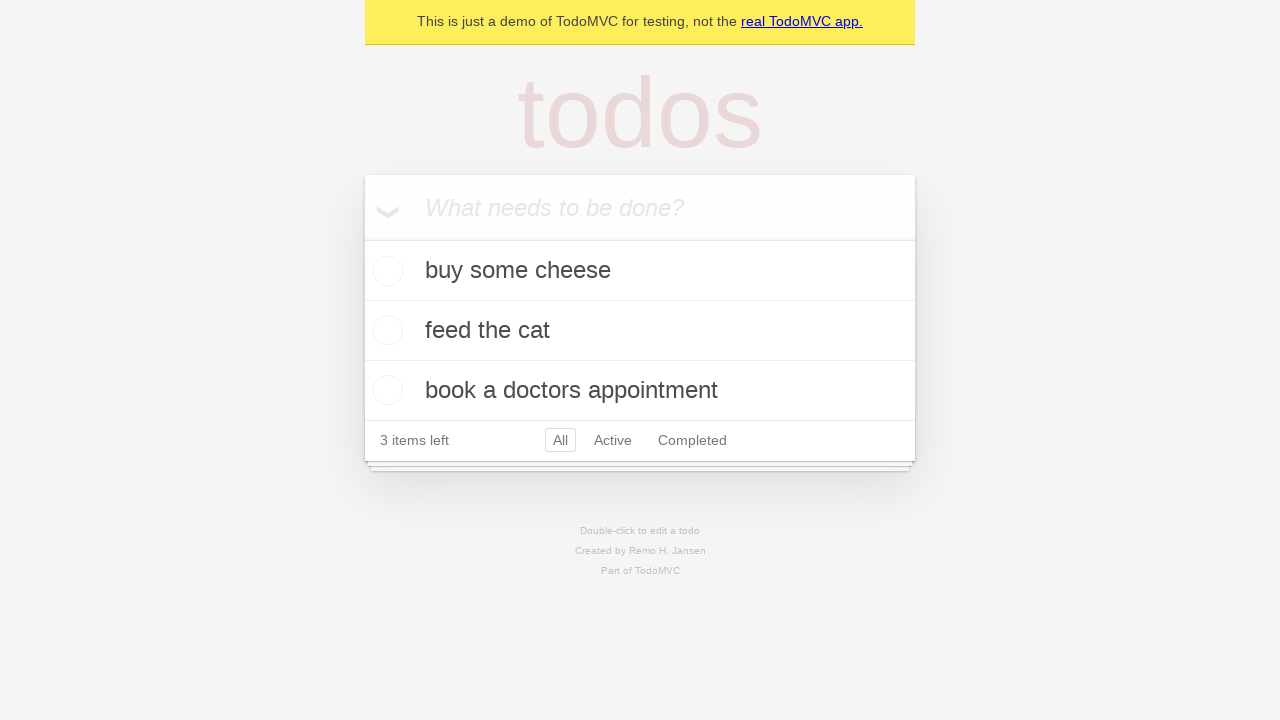

Selected second todo item
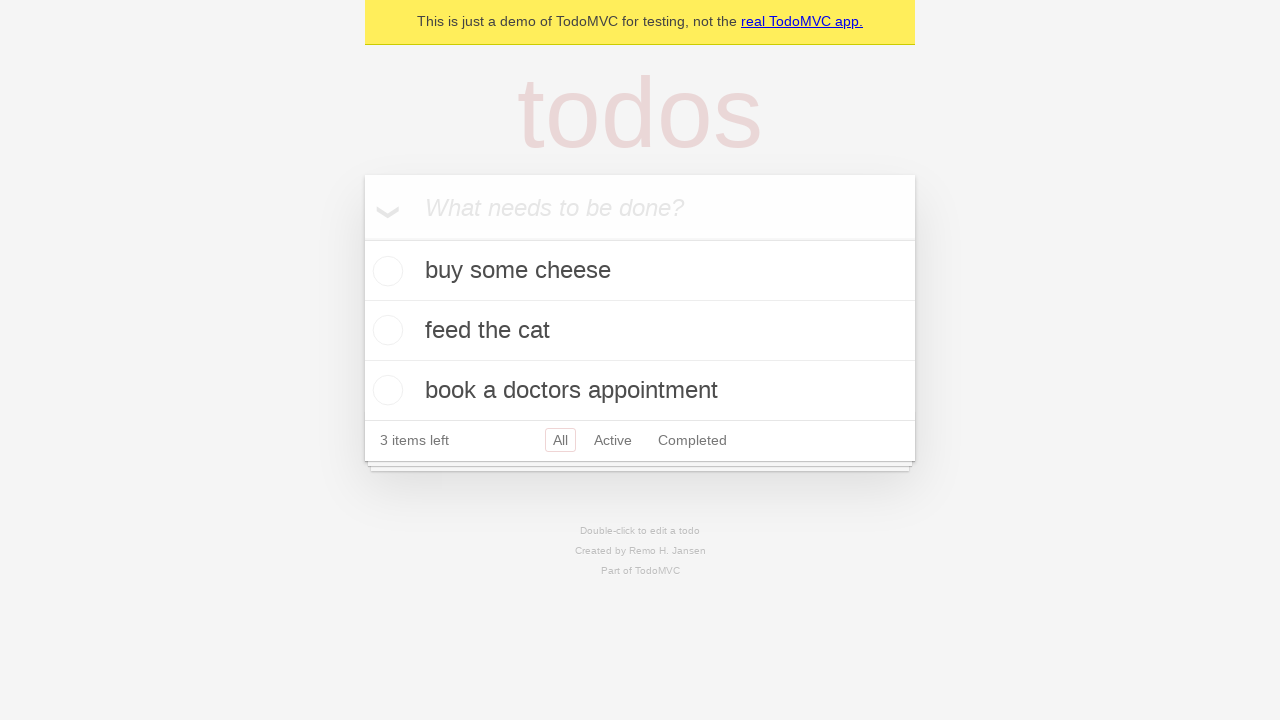

Double-clicked second todo to enter edit mode at (640, 331) on internal:testid=[data-testid="todo-item"s] >> nth=1
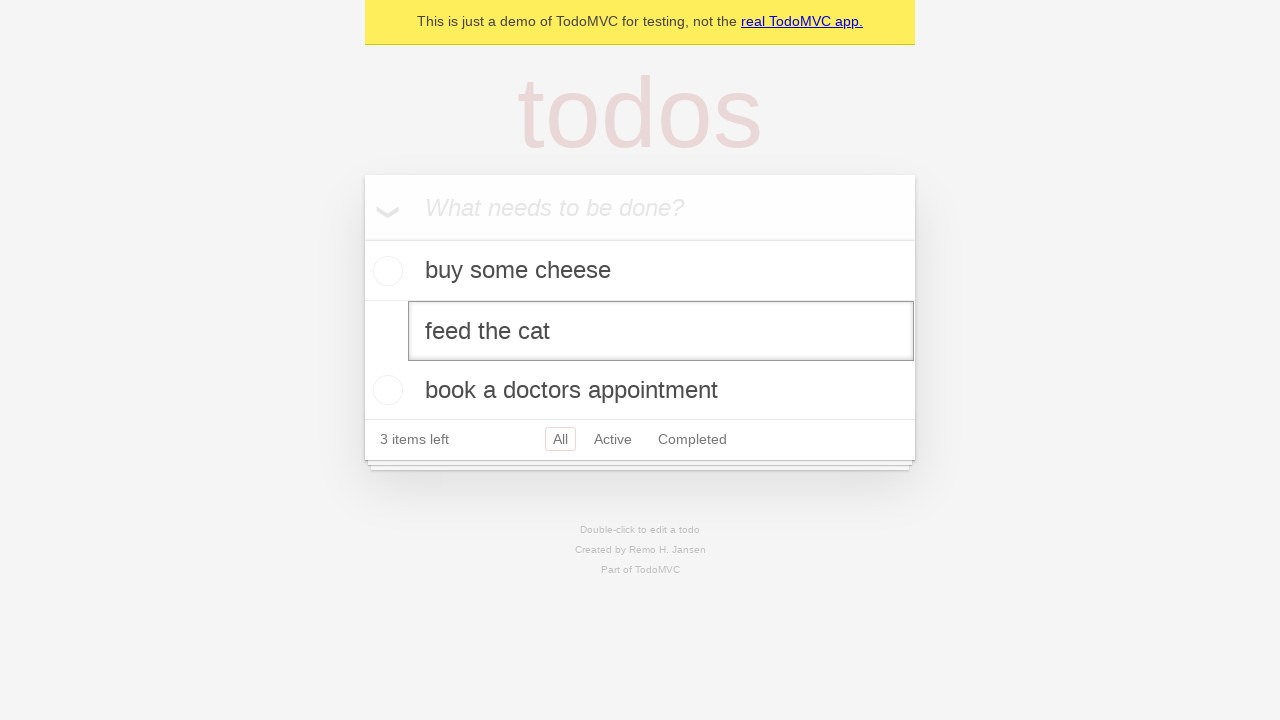

Filled edit textbox with new text 'buy some sausages' on internal:testid=[data-testid="todo-item"s] >> nth=1 >> internal:role=textbox[nam
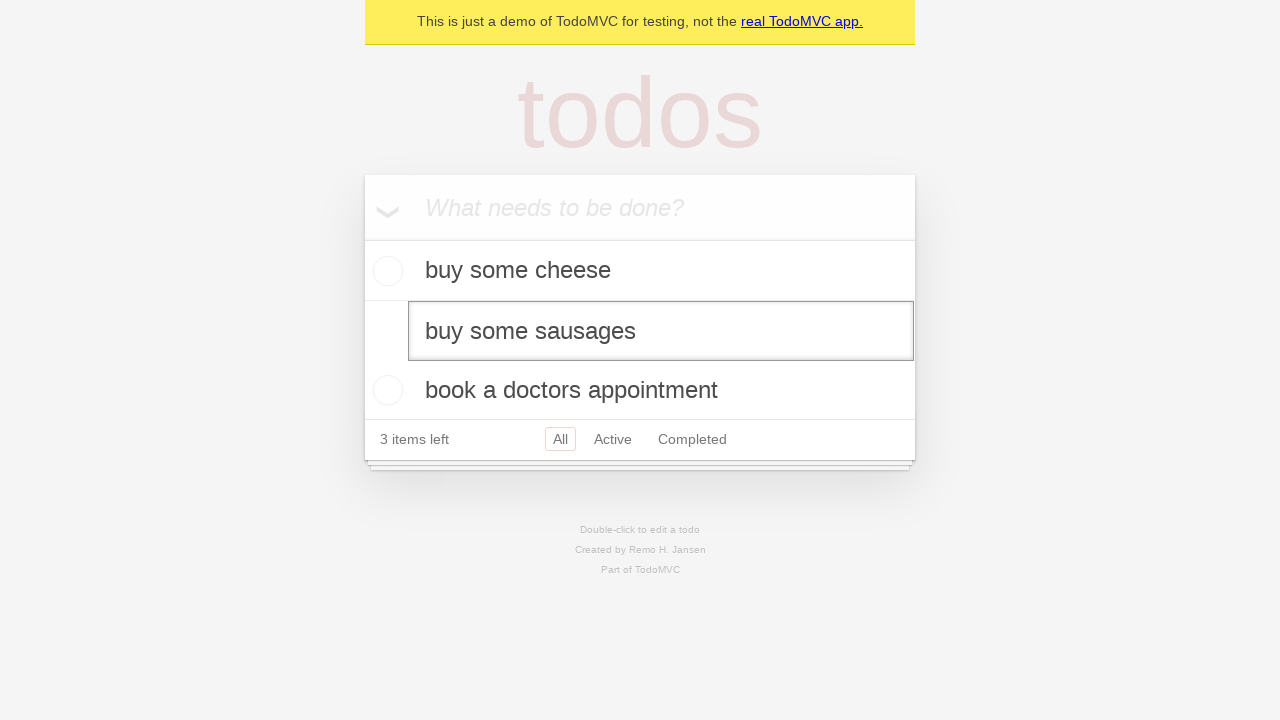

Pressed Enter to confirm todo edit on internal:testid=[data-testid="todo-item"s] >> nth=1 >> internal:role=textbox[nam
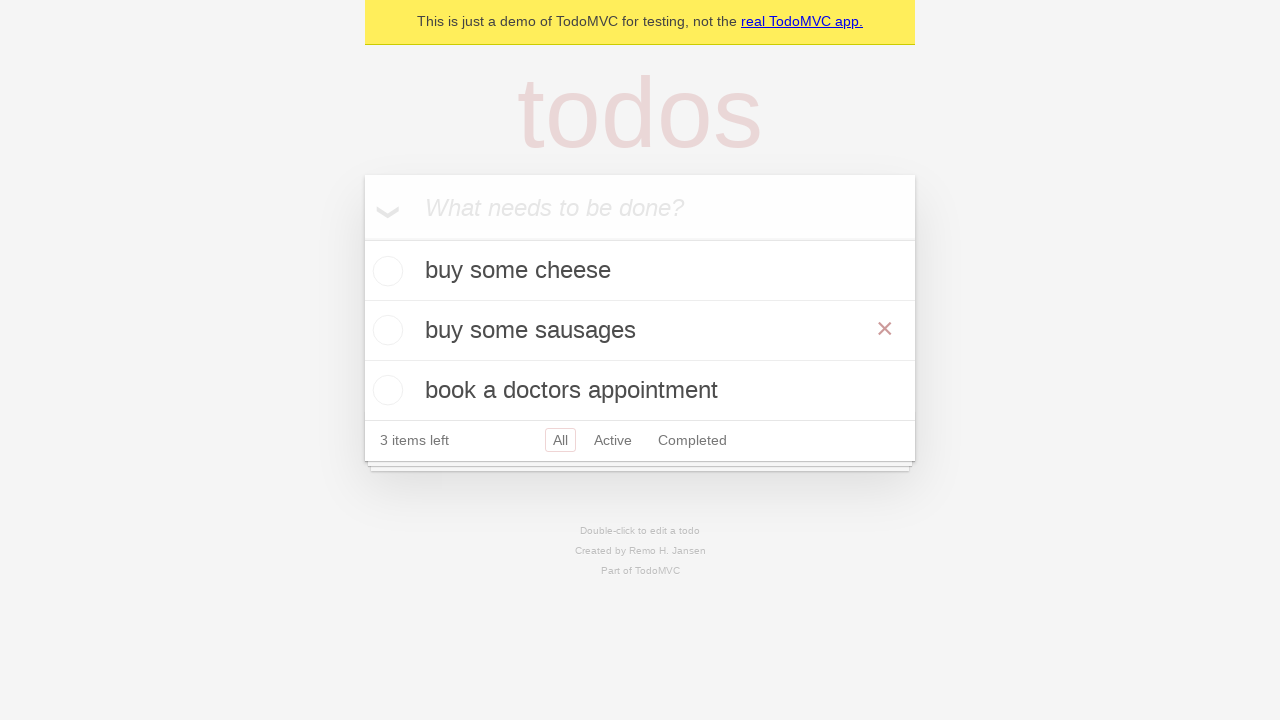

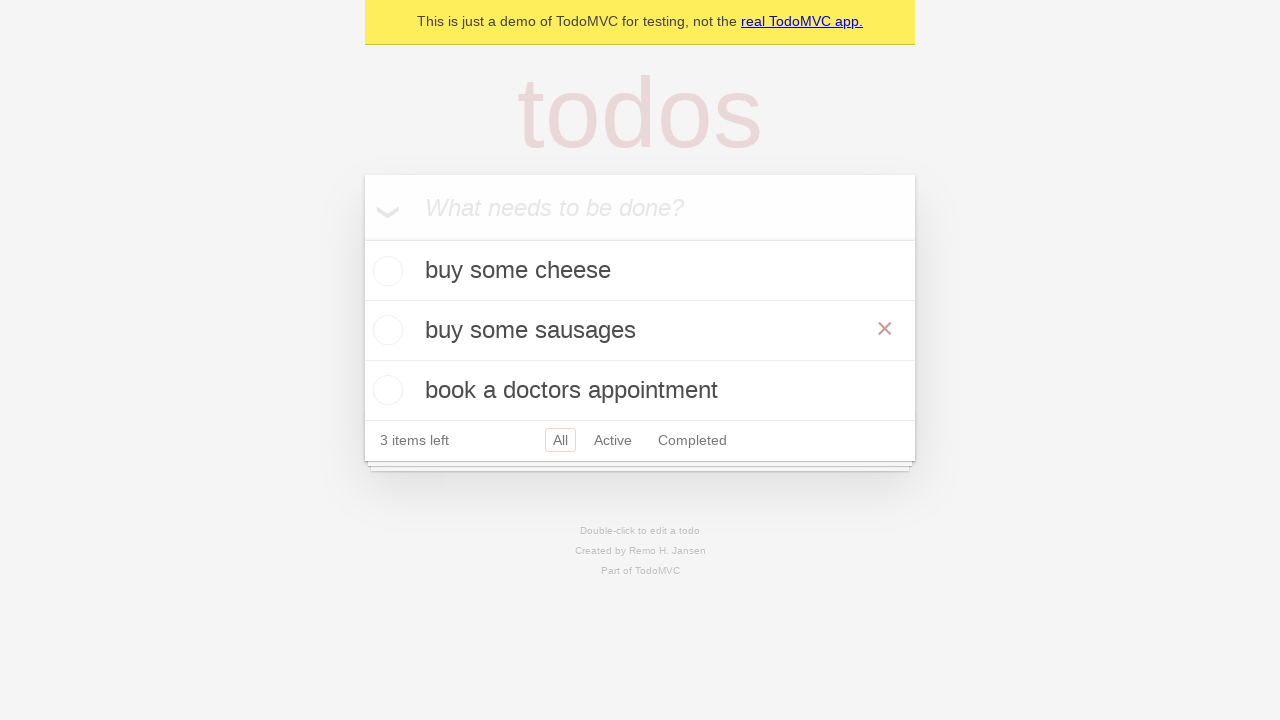